Tests file upload functionality by uploading a text file and verifying the uploaded filename is displayed correctly

Starting URL: http://the-internet.herokuapp.com/upload

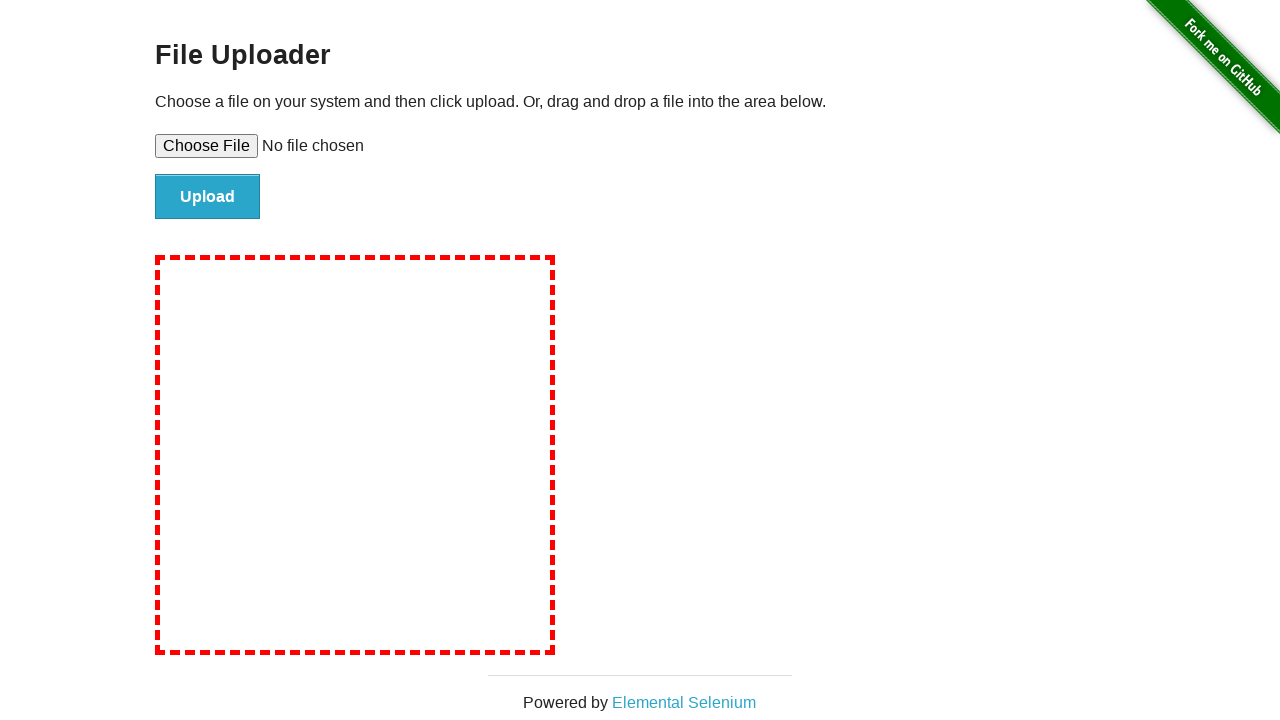

Created temporary test file 'TestUpload.txt'
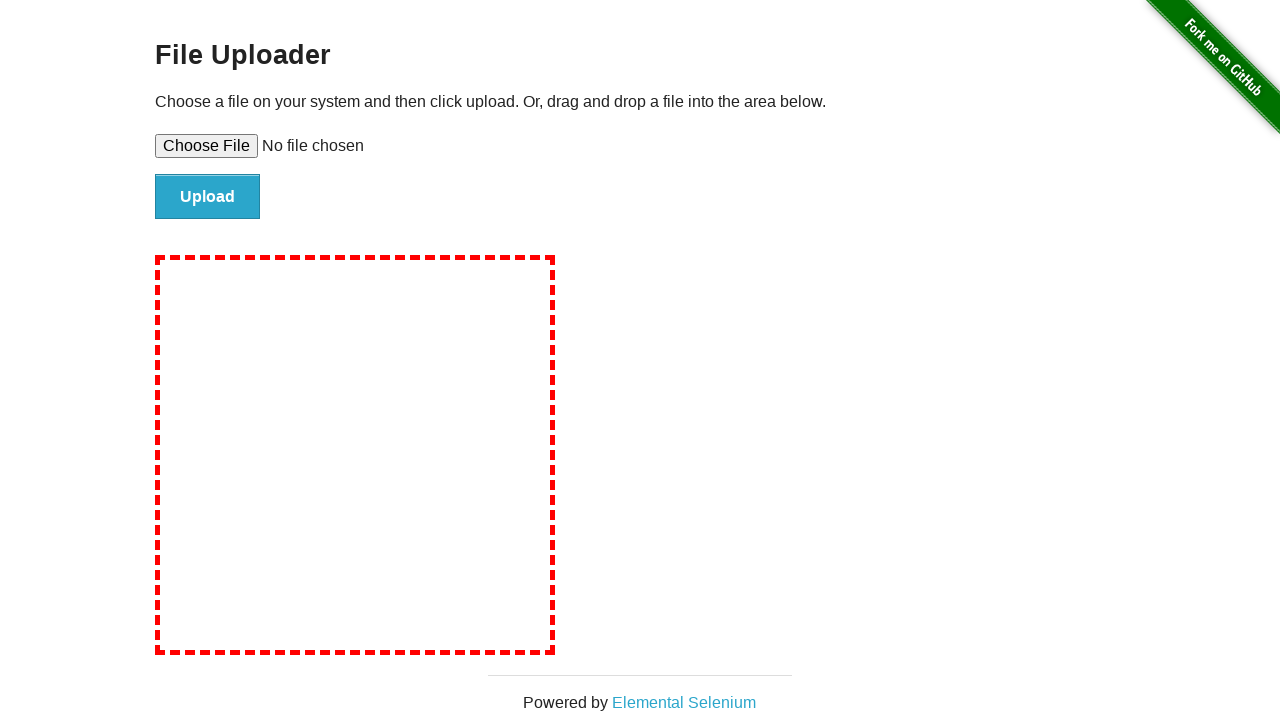

Set input file to upload TestUpload.txt
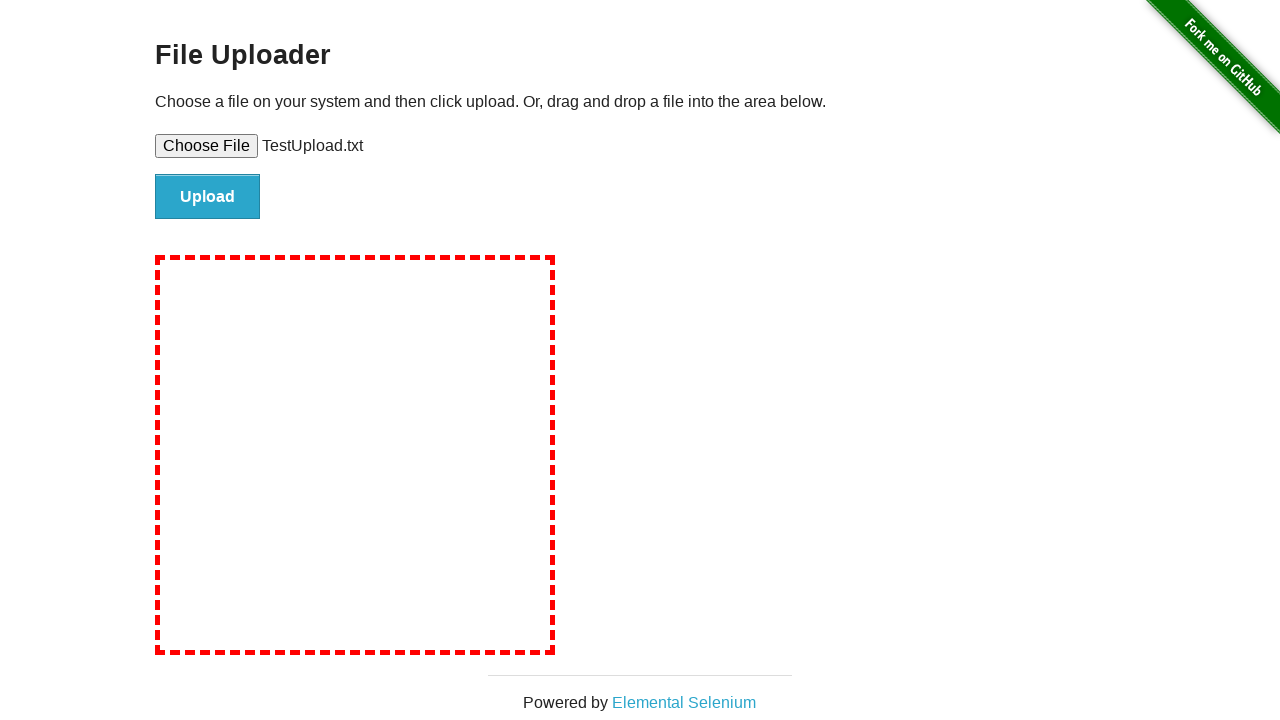

Clicked file submit button at (208, 197) on #file-submit
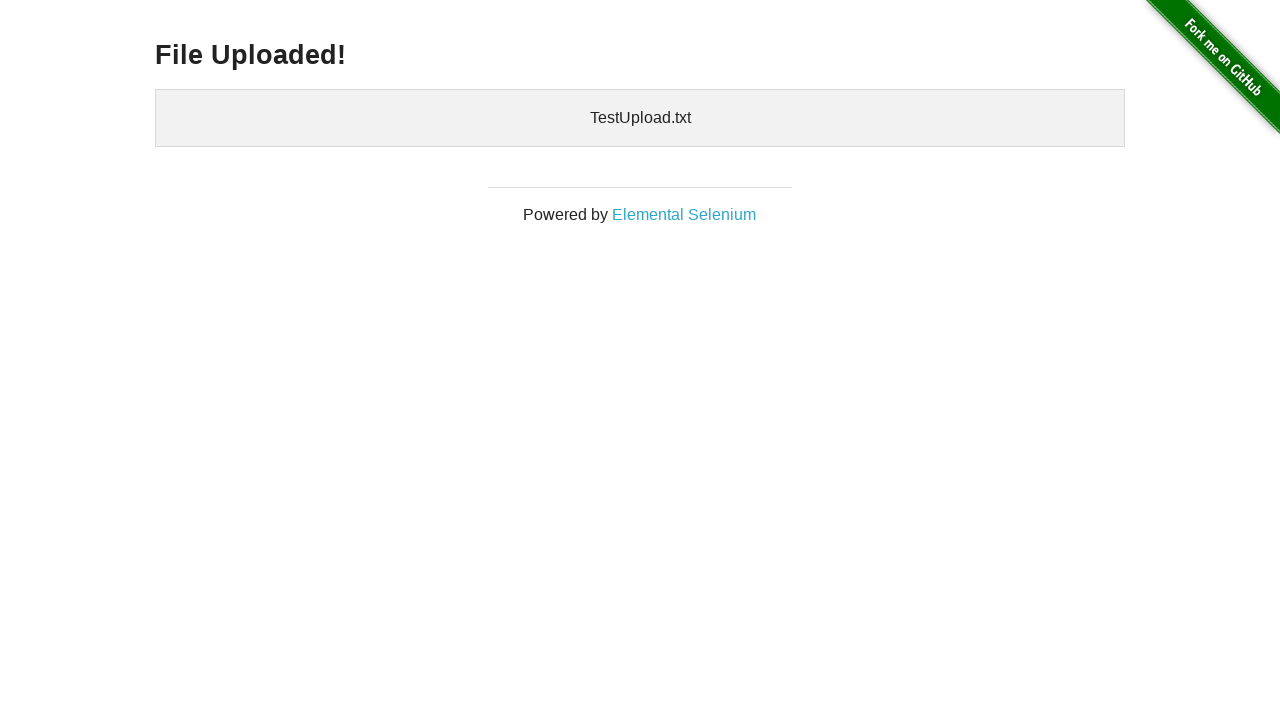

Waited for uploaded files section to appear
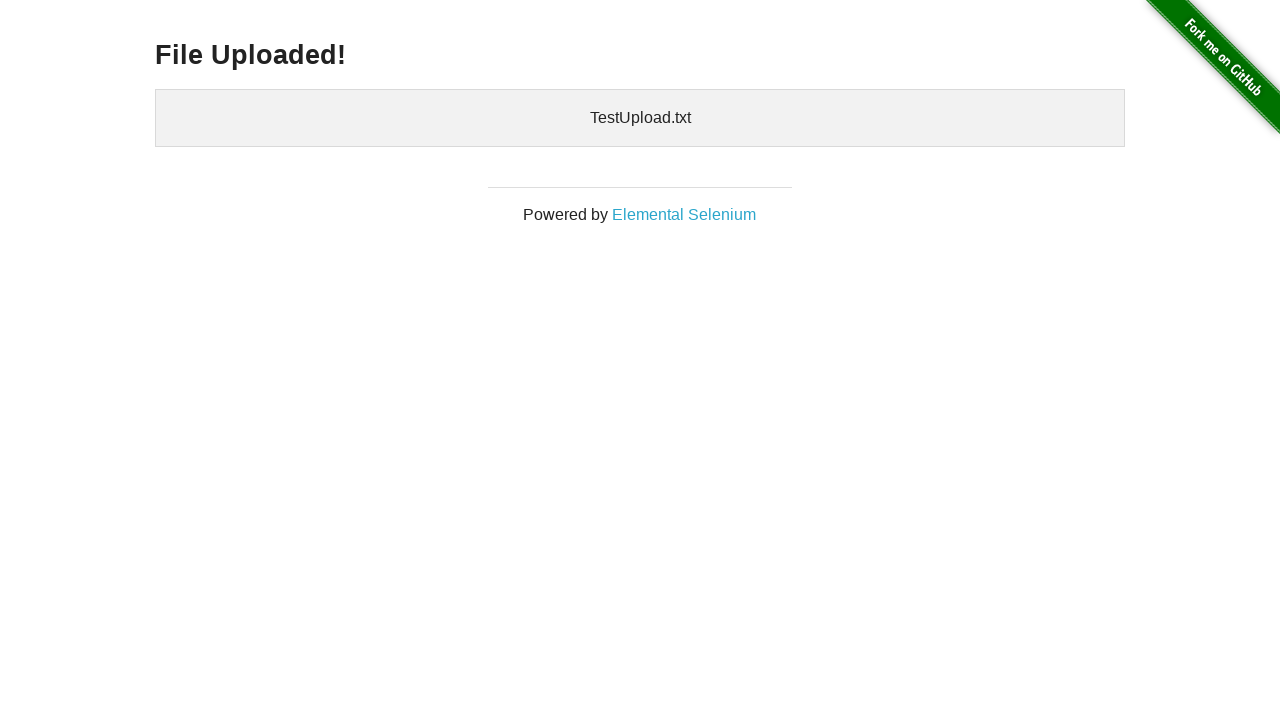

Retrieved uploaded filename text content
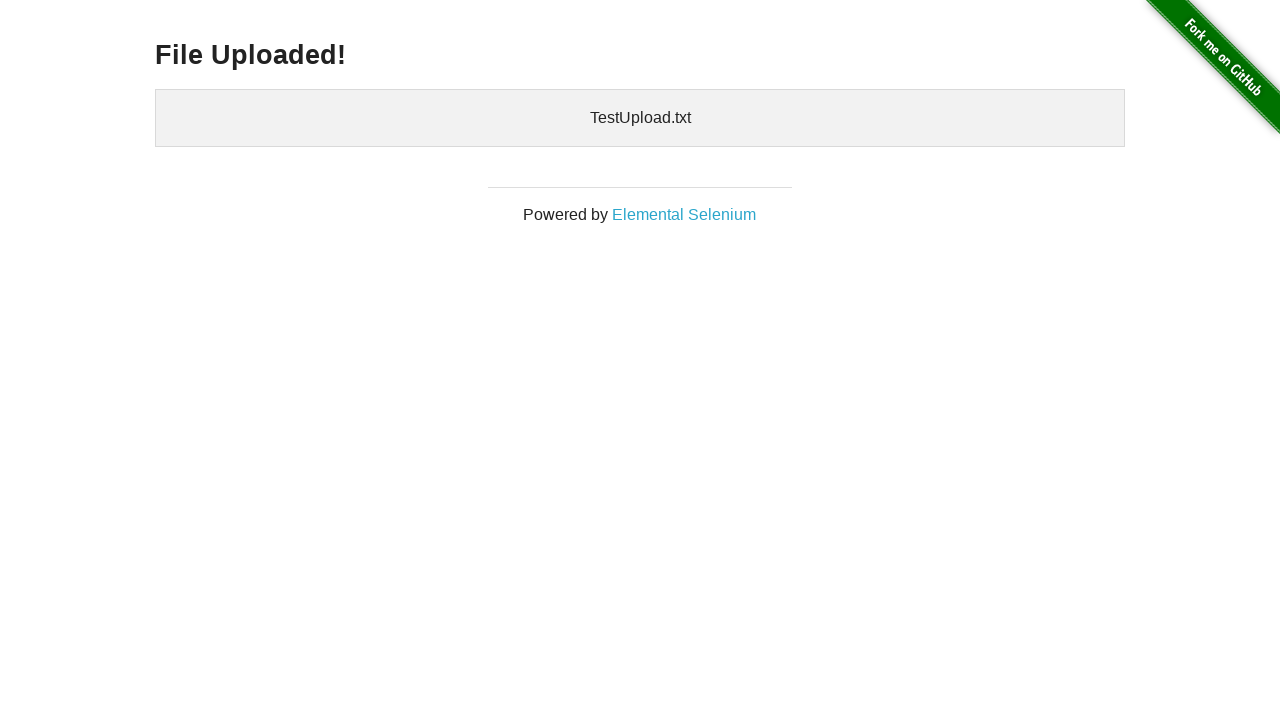

Verified uploaded filename 'TestUpload.txt' is displayed correctly
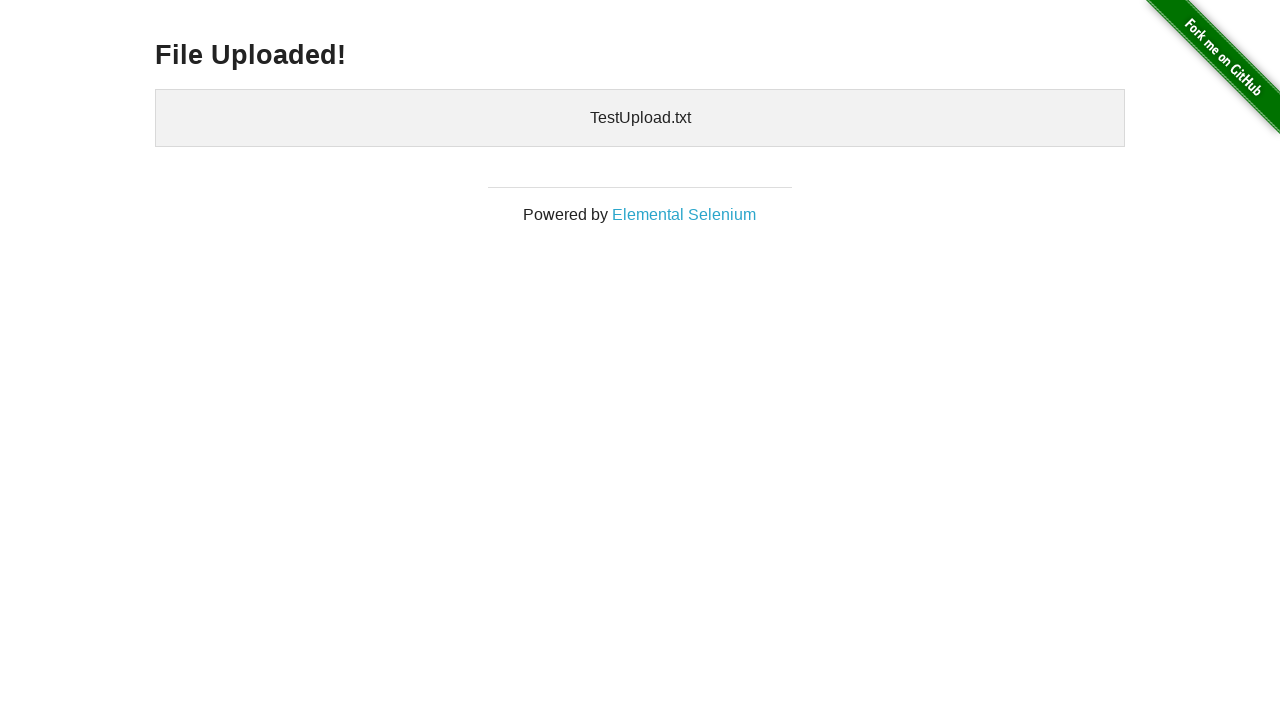

Cleaned up temporary test file
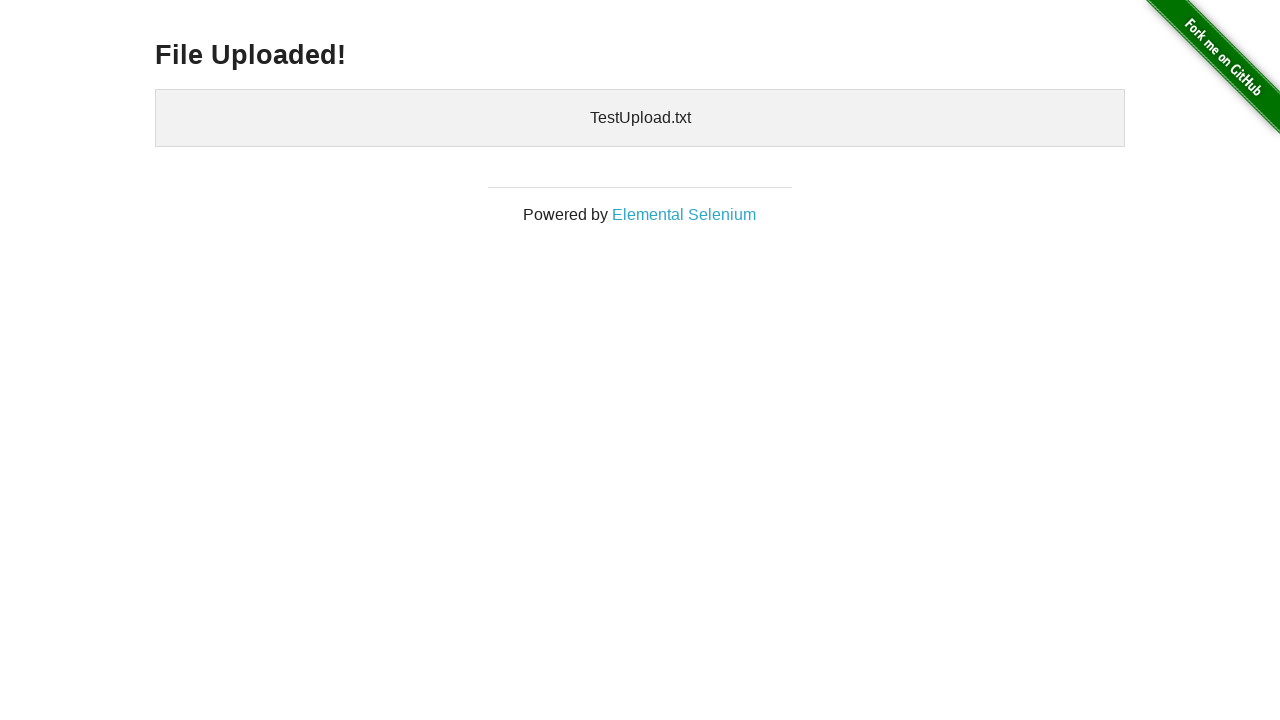

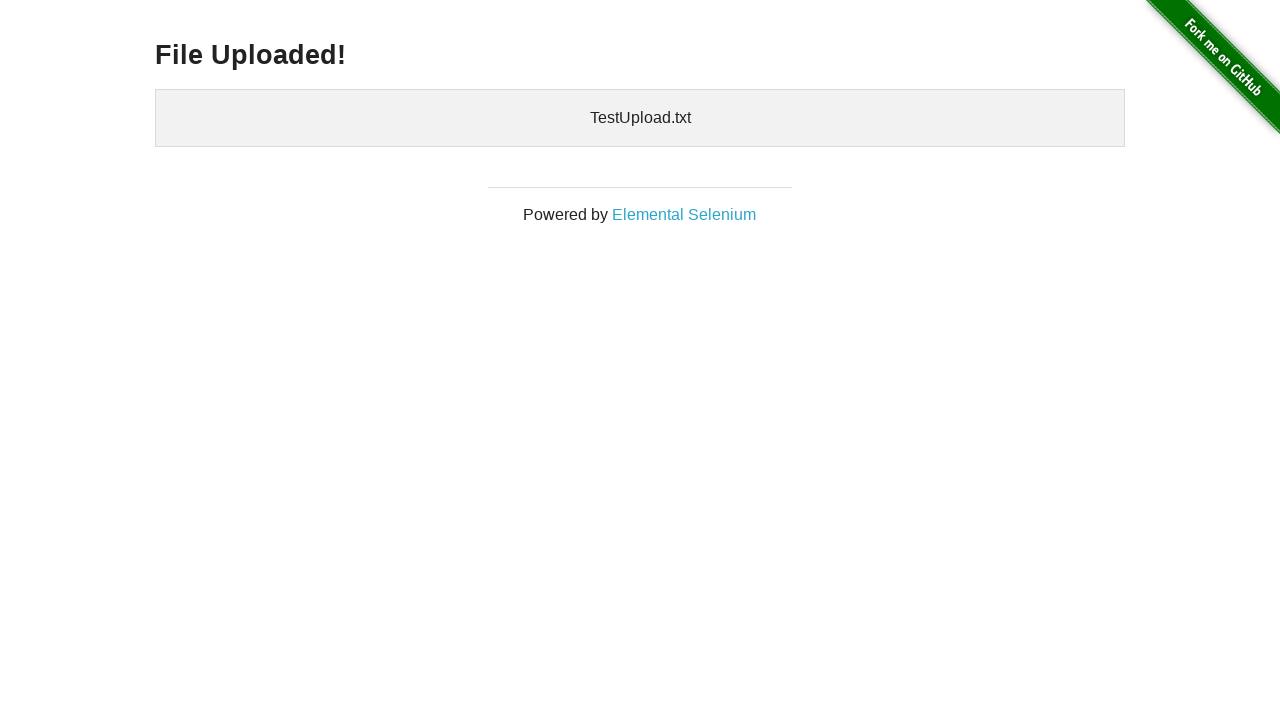